Navigates to Zimo Web's design page, sets theme preferences in localStorage, refreshes the page, and waits for the content to fully load with the applied theme settings.

Starting URL: https://www.zimoluo.me/design

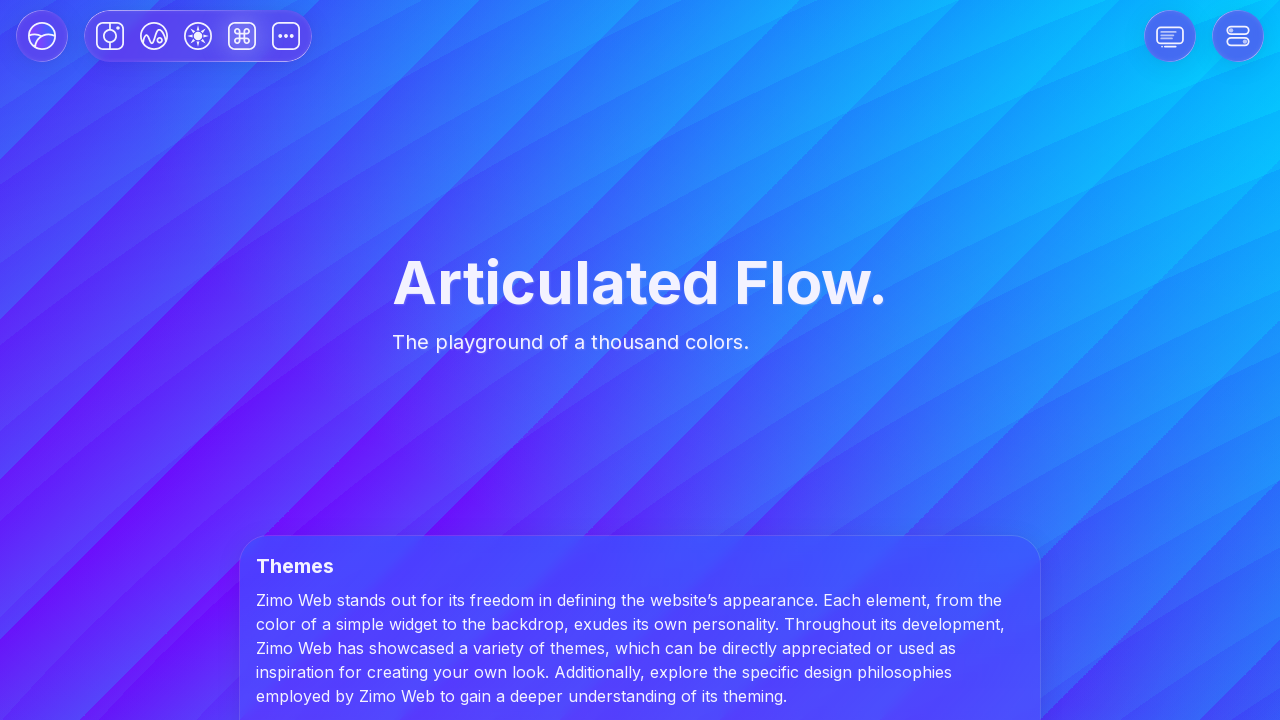

Body element loaded on design page
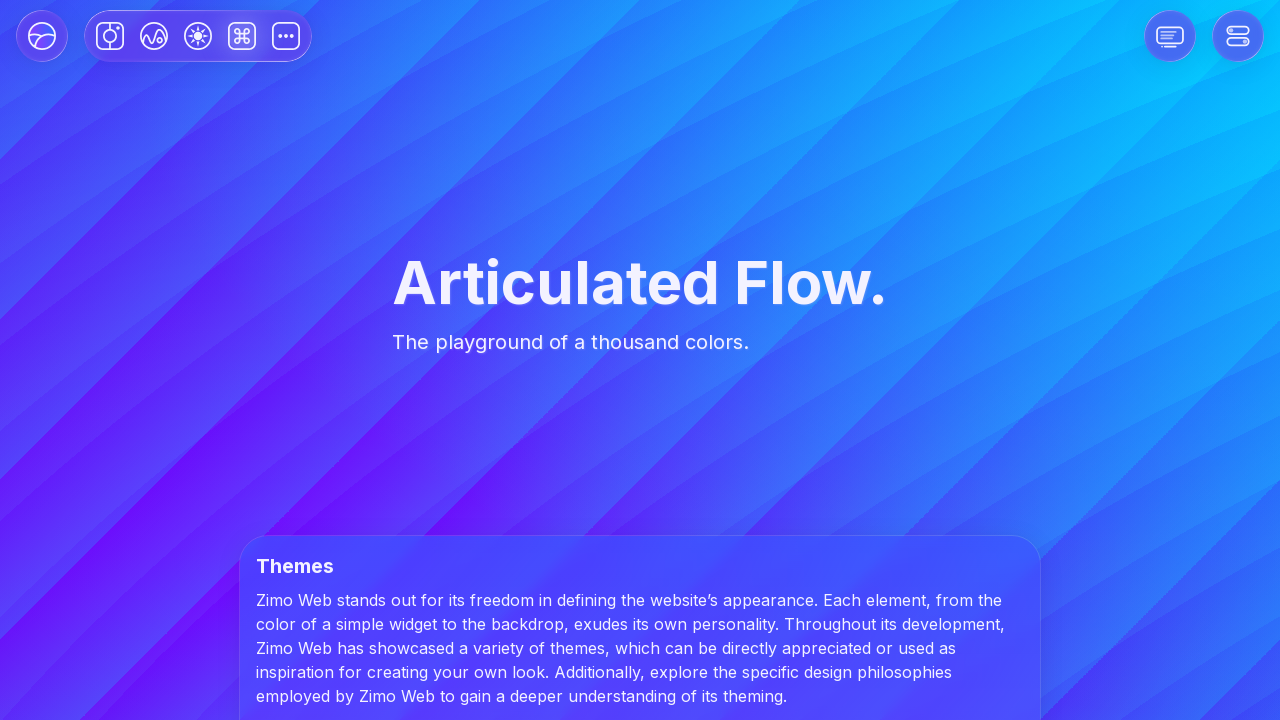

Set theme preferences in localStorage to pixelland theme for all pages
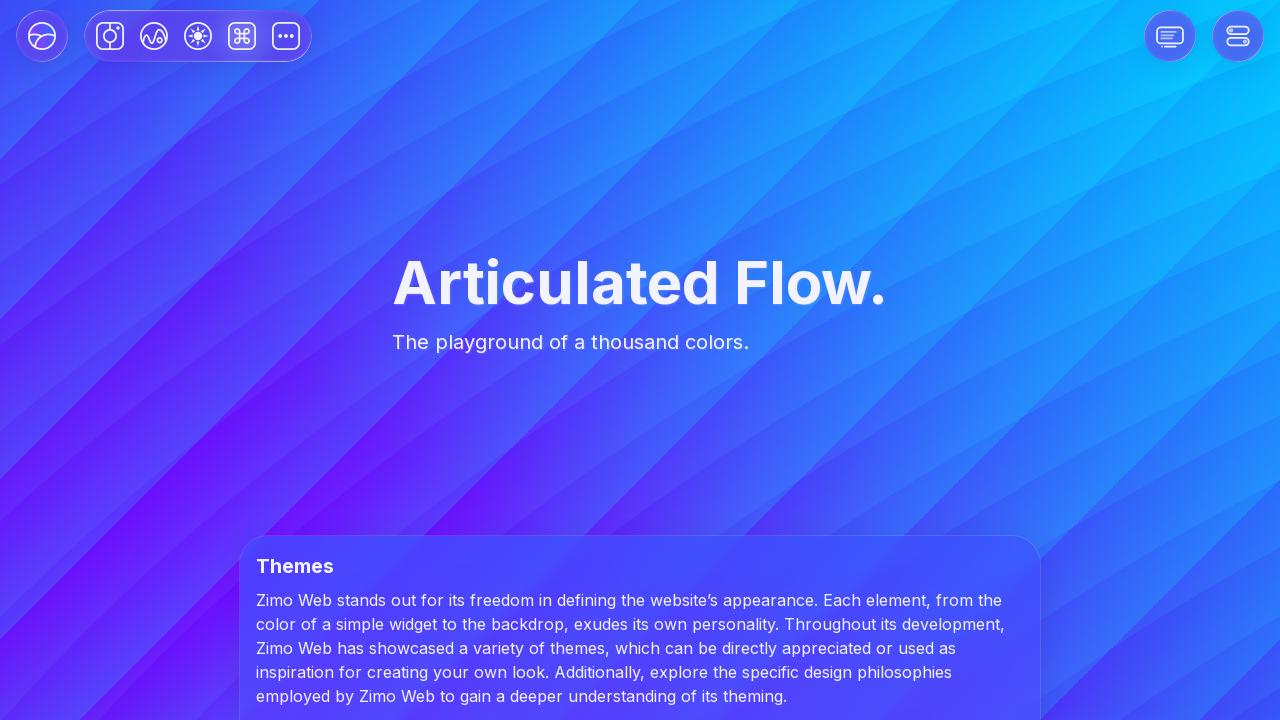

Reloaded page to apply theme settings
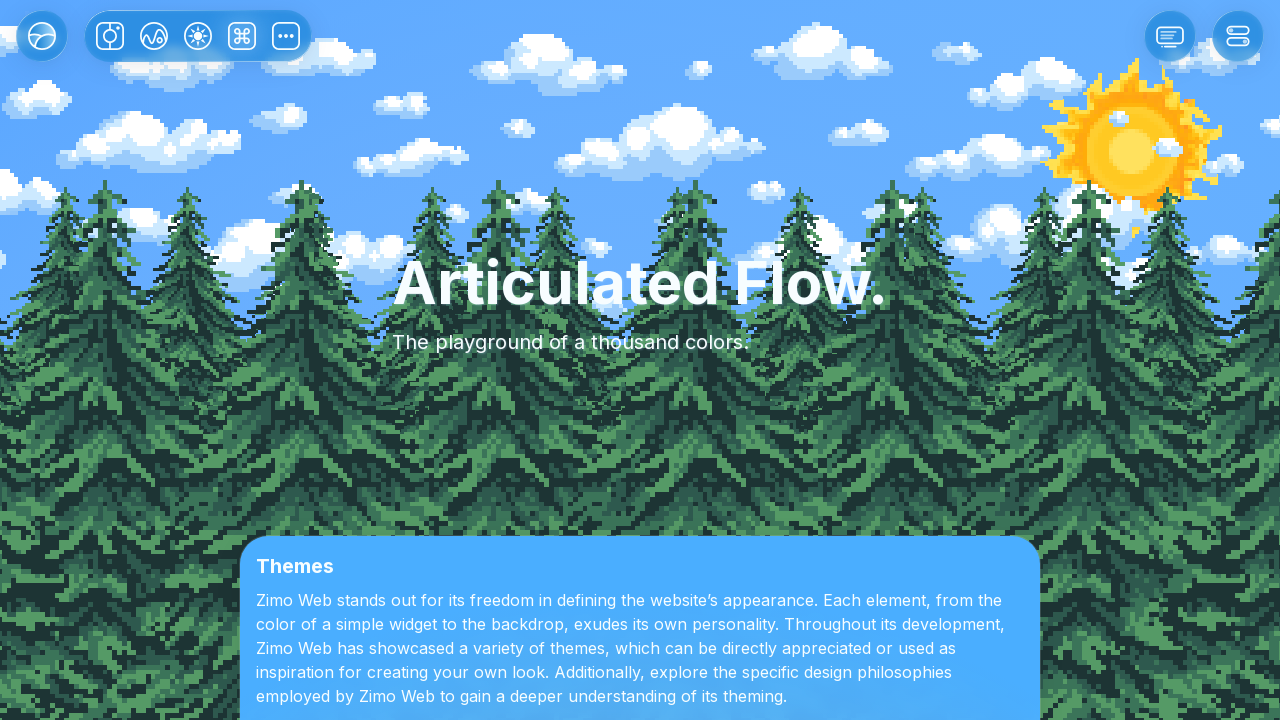

Page reached networkidle state after theme application
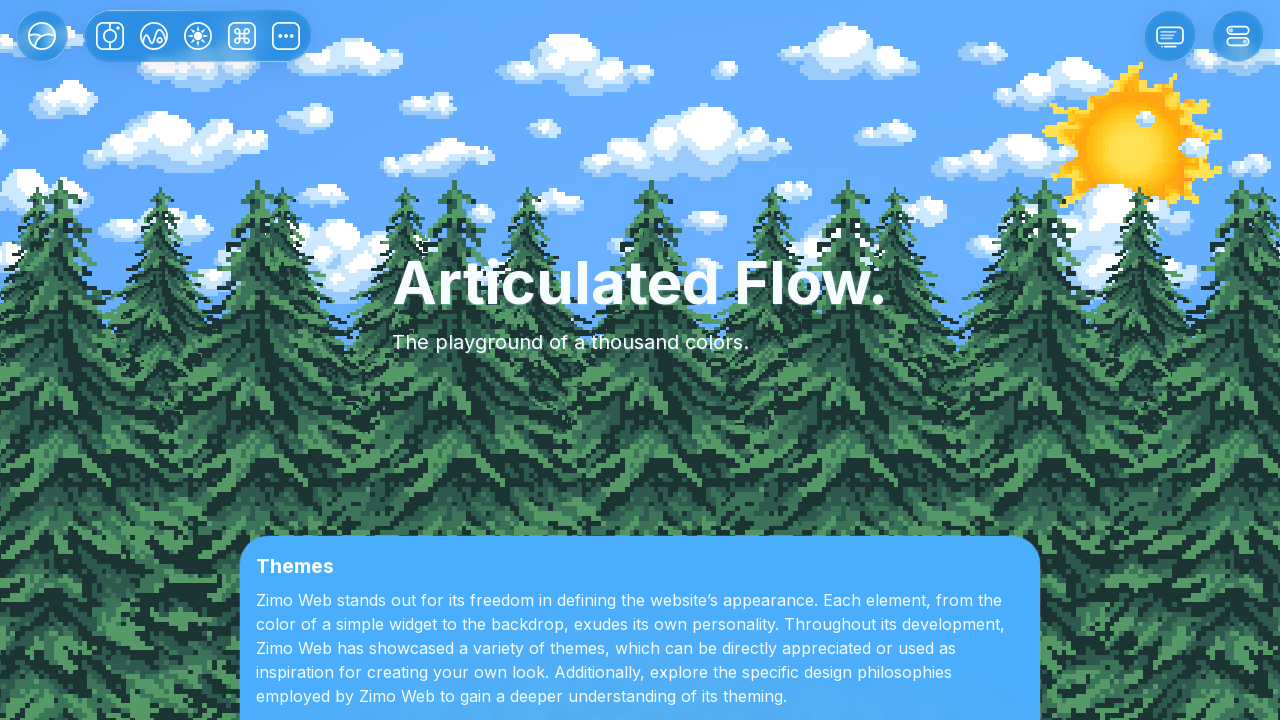

Waited additional 2 seconds for complete content loading
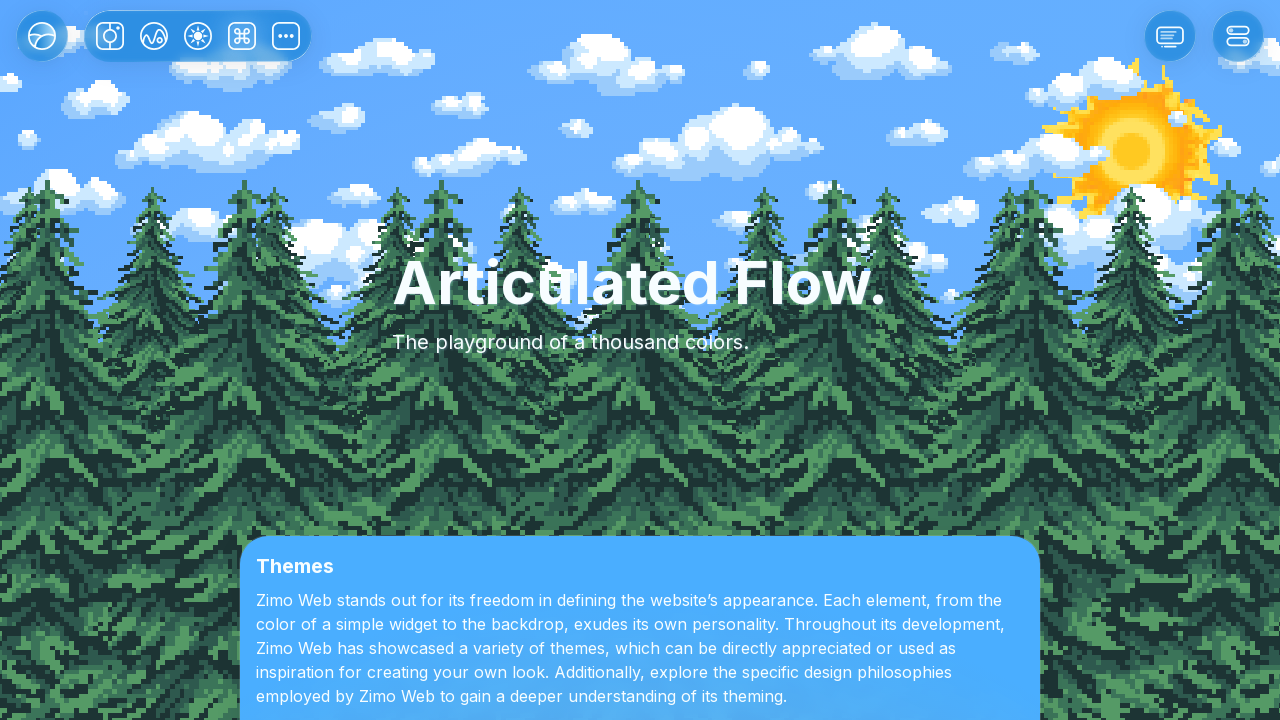

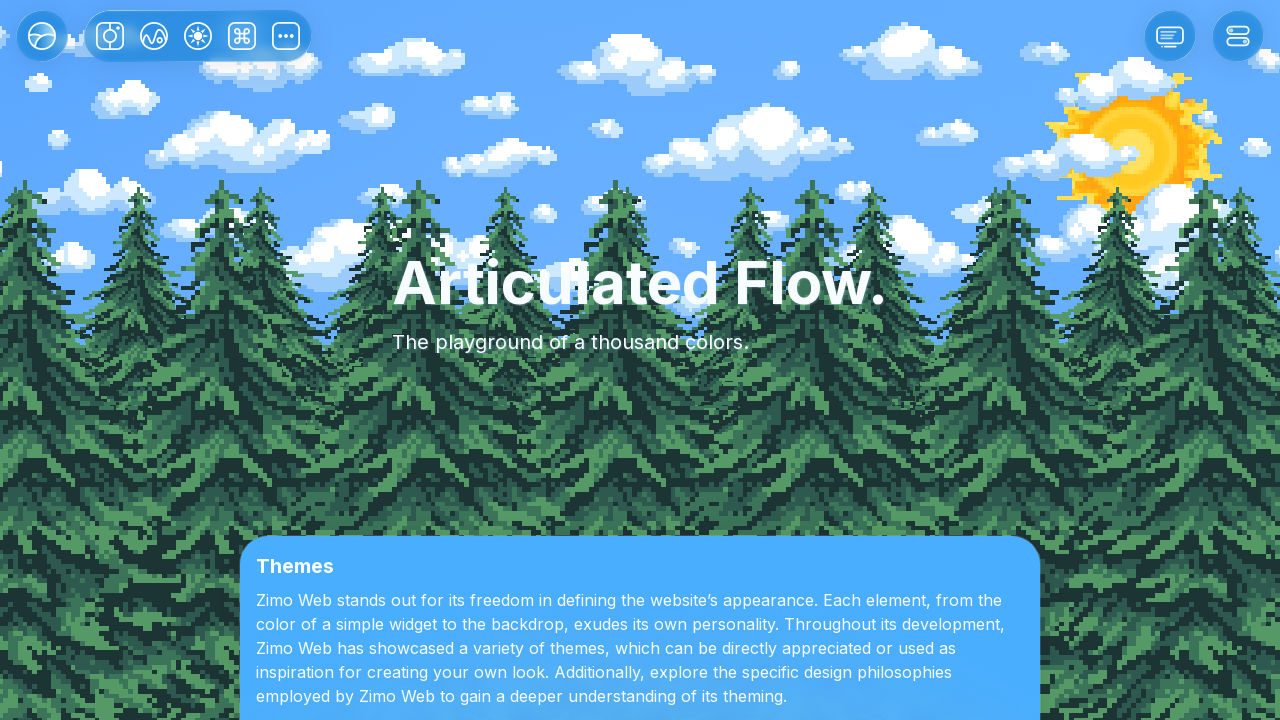